Tests selecting a dropdown option by its visible text label

Starting URL: https://the-internet.herokuapp.com/dropdown

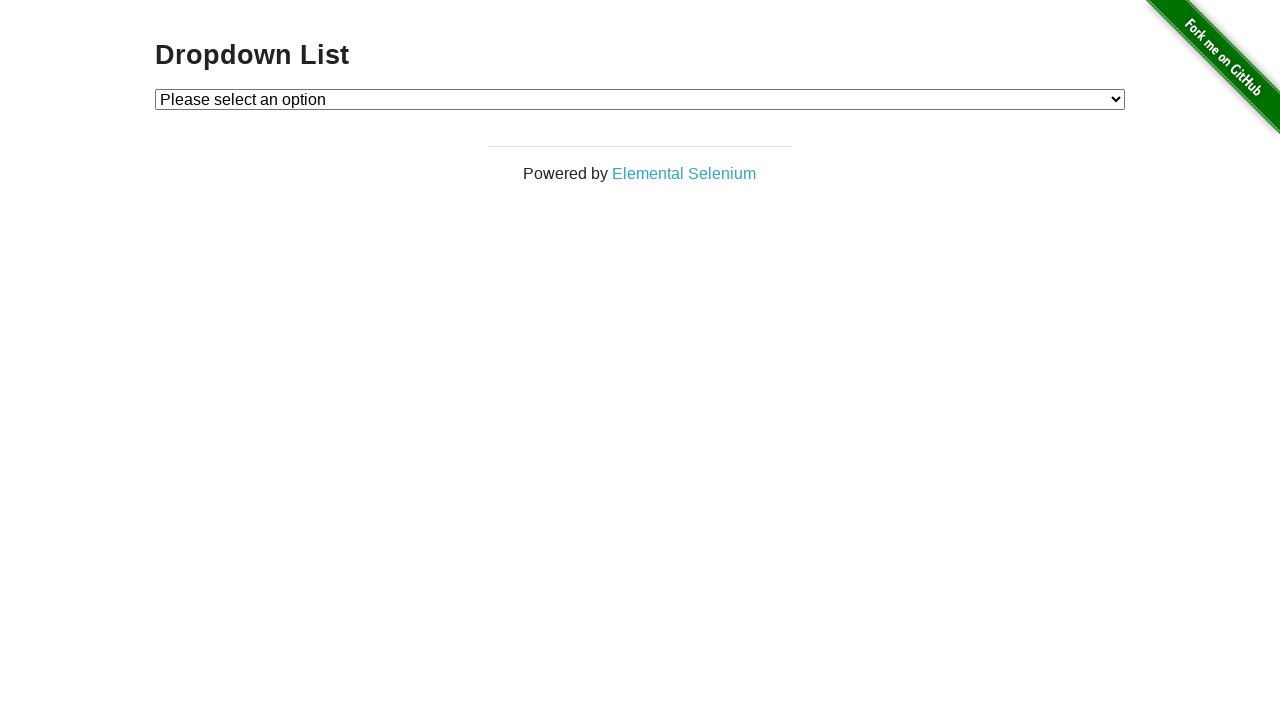

Navigated to dropdown test page
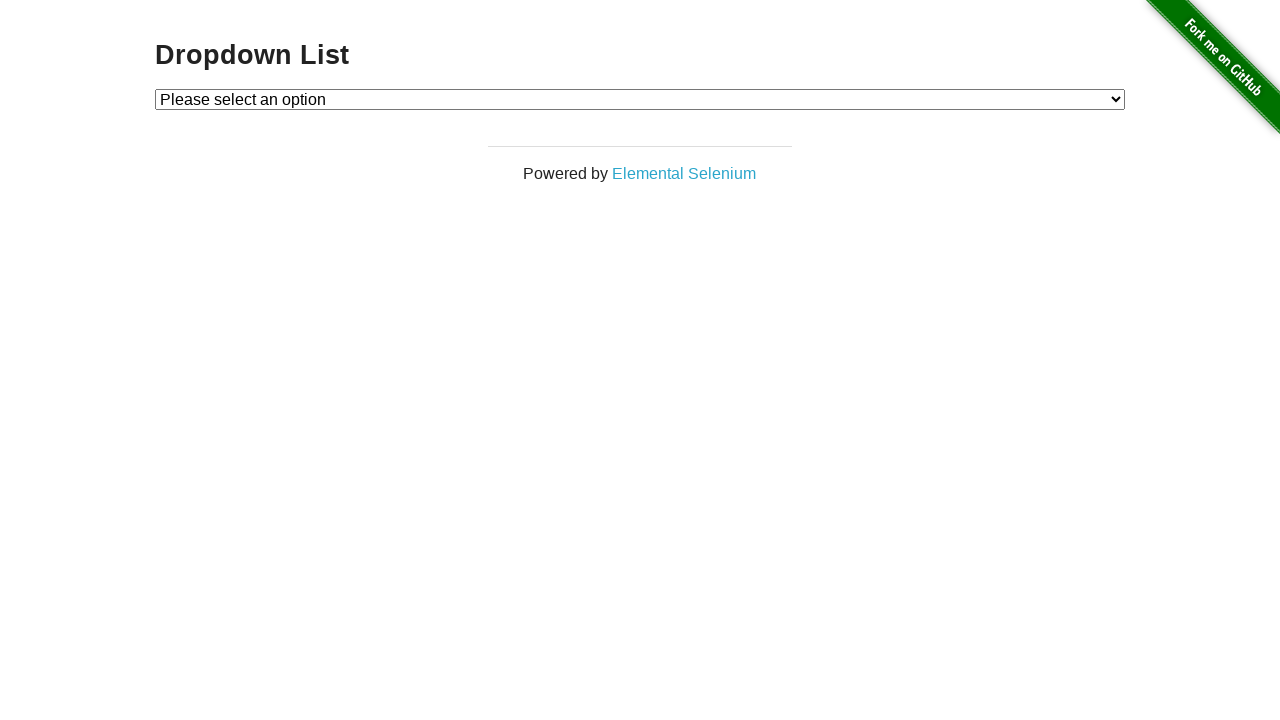

Selected 'Option 1' from dropdown by visible text on #dropdown
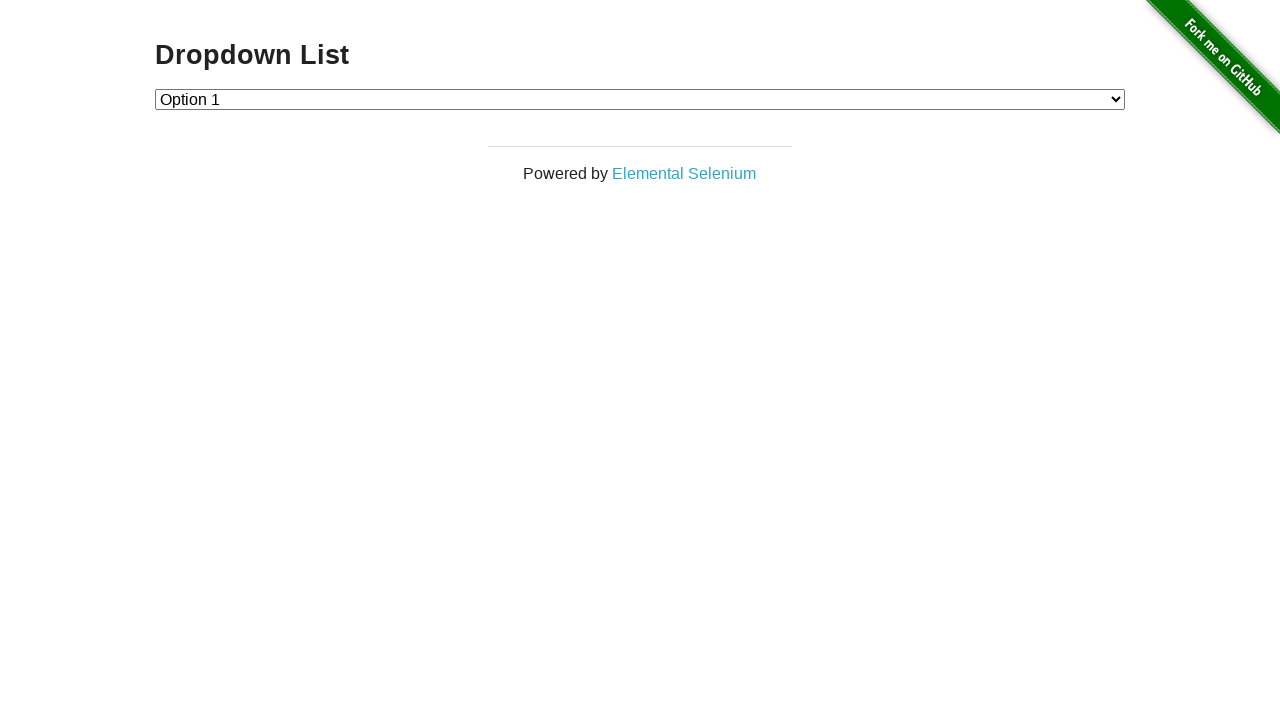

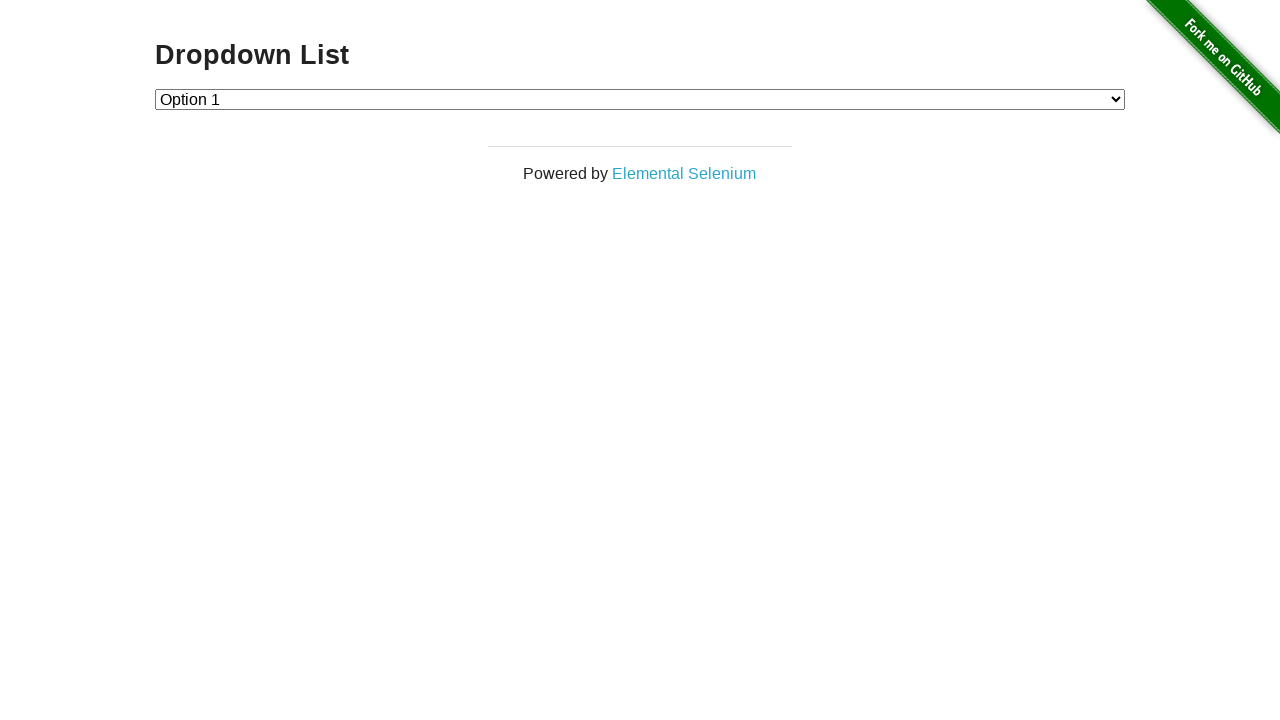